Tests browser navigation functionality by navigating between IKEA pages, using back/forward navigation, and refreshing the page while verifying page titles

Starting URL: https://www.ikea.com/

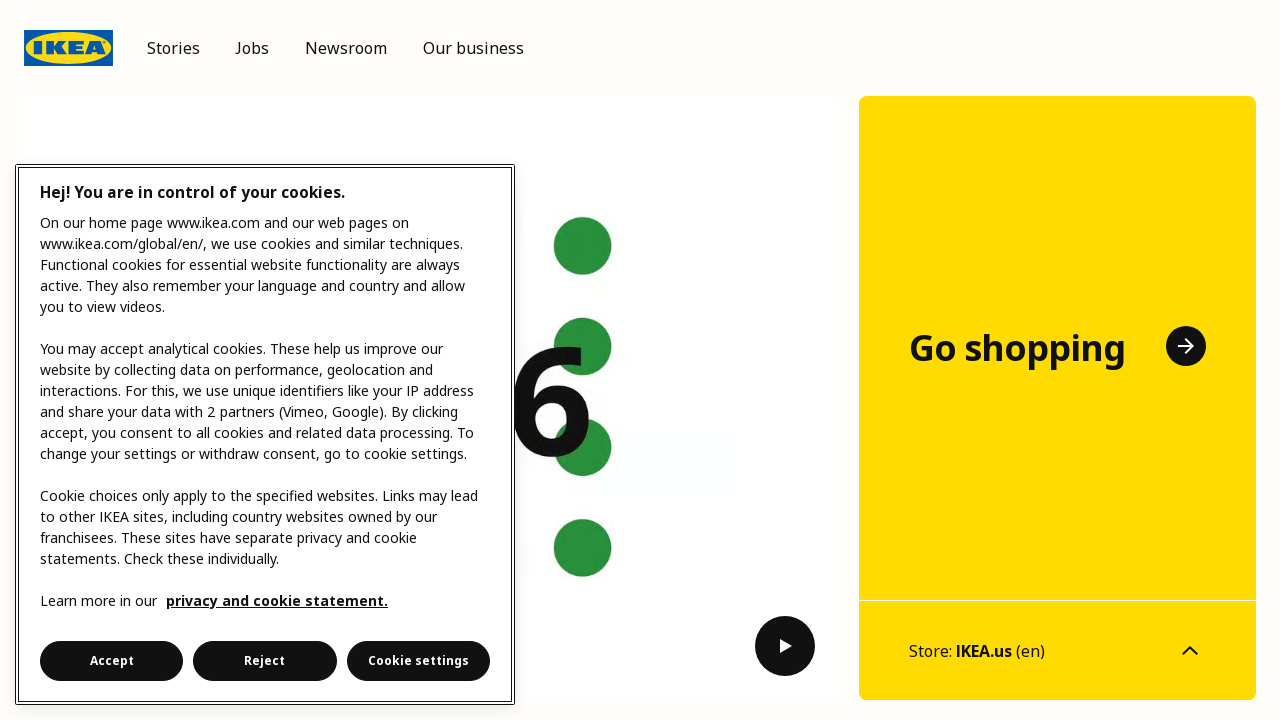

Navigated to IKEA newsroom page
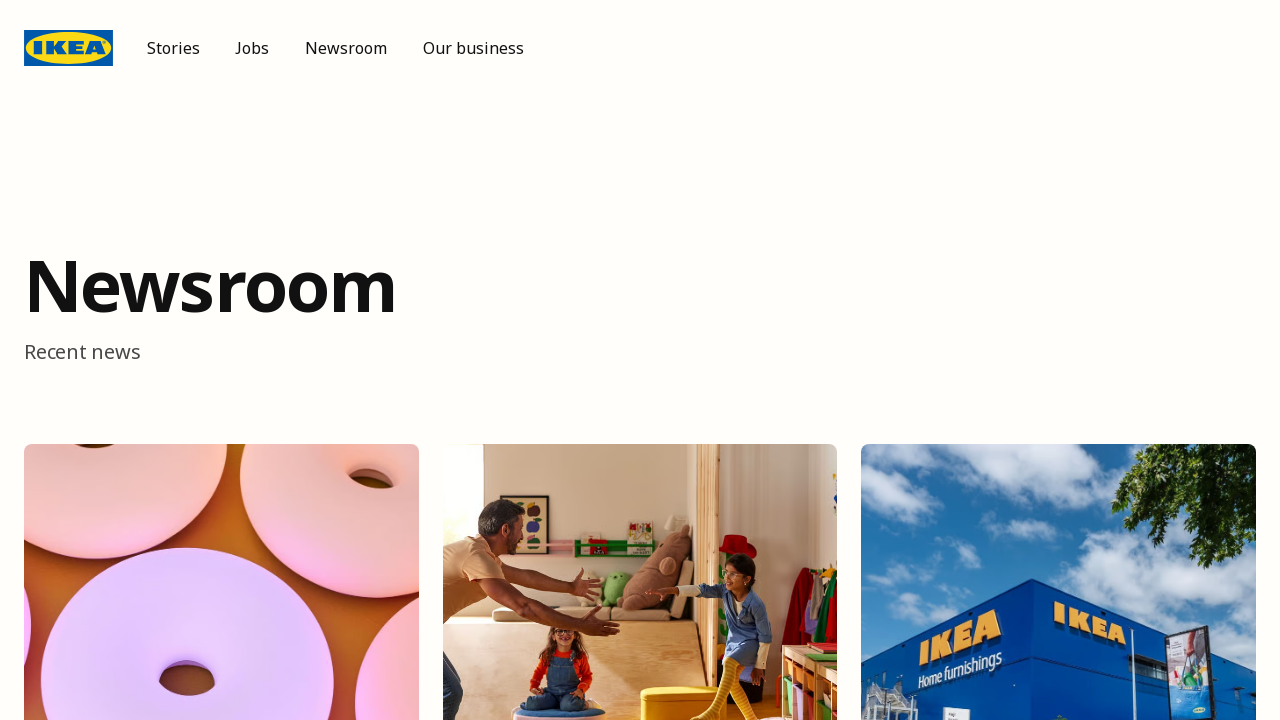

Verified newsroom page title contains 'Newsroom'
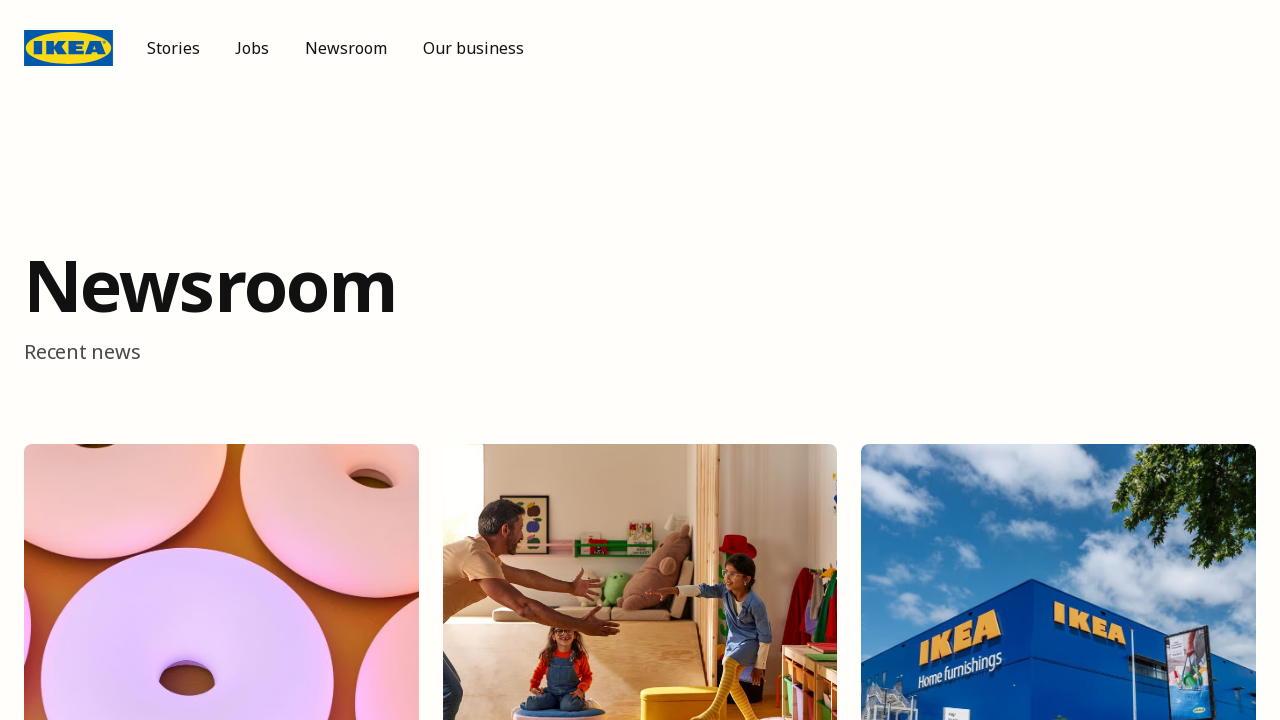

Navigated back to previous page
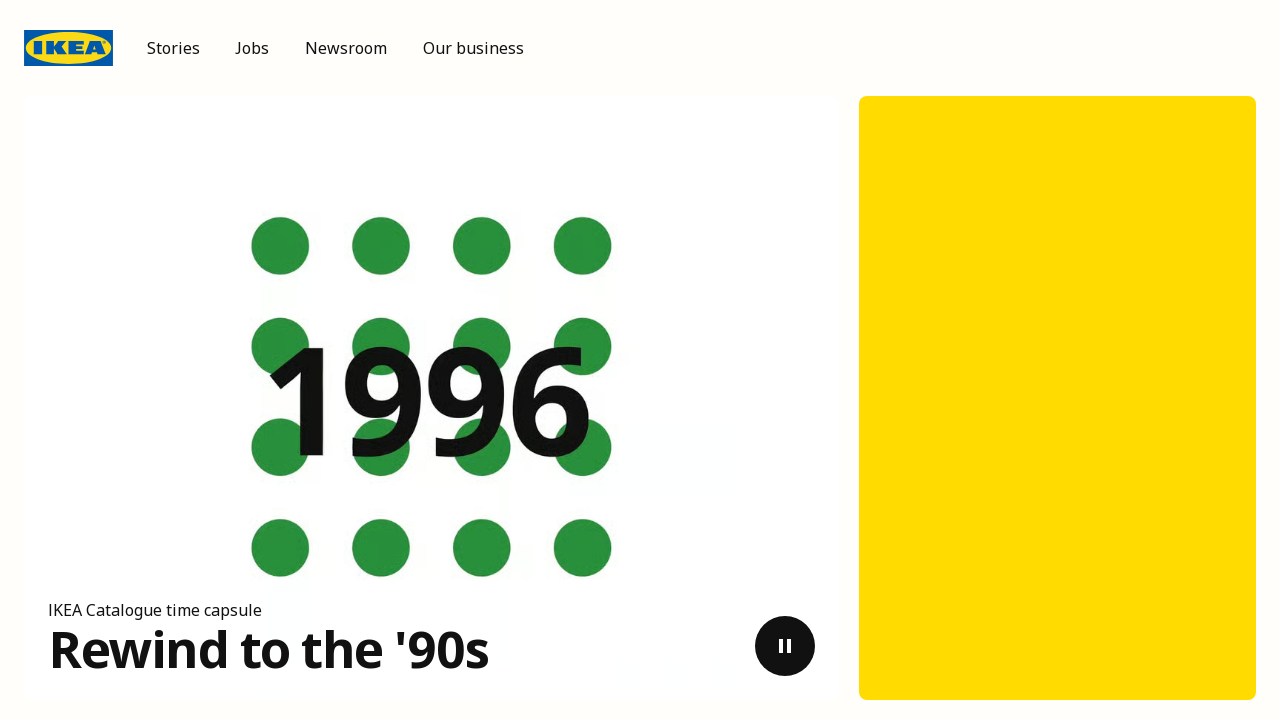

Verified main IKEA page title contains 'Welcome'
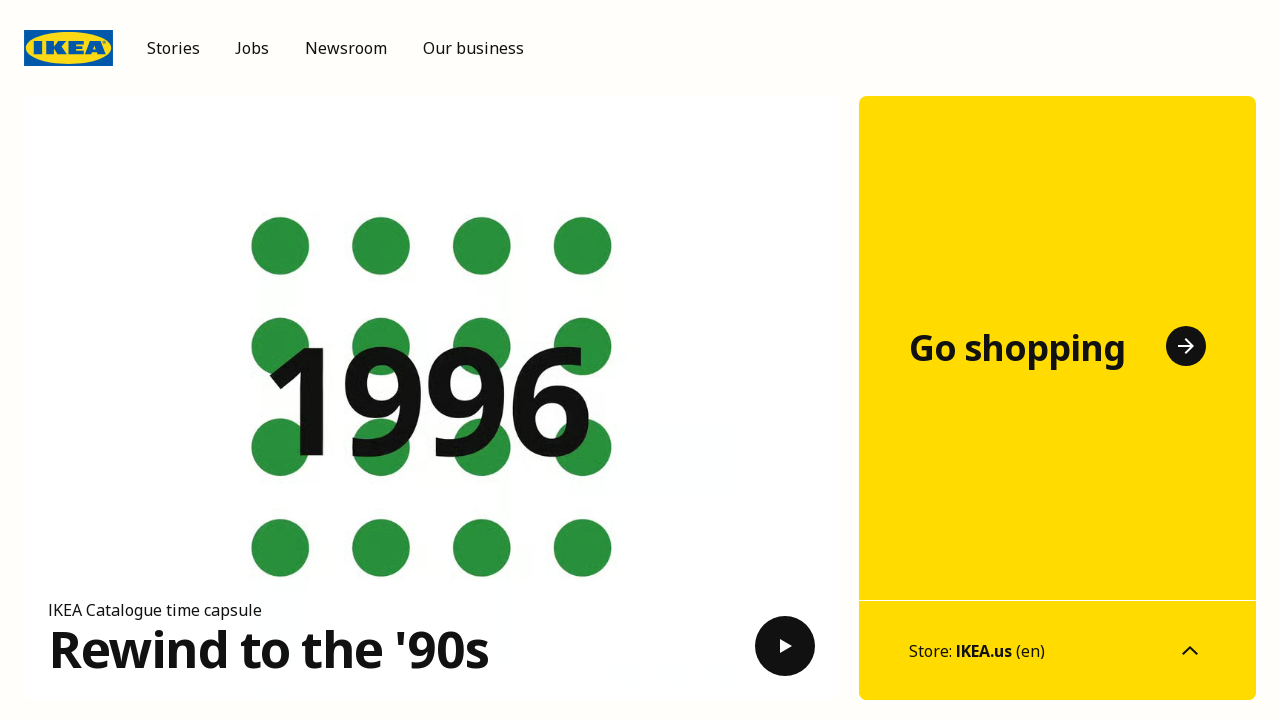

Navigated forward to newsroom page
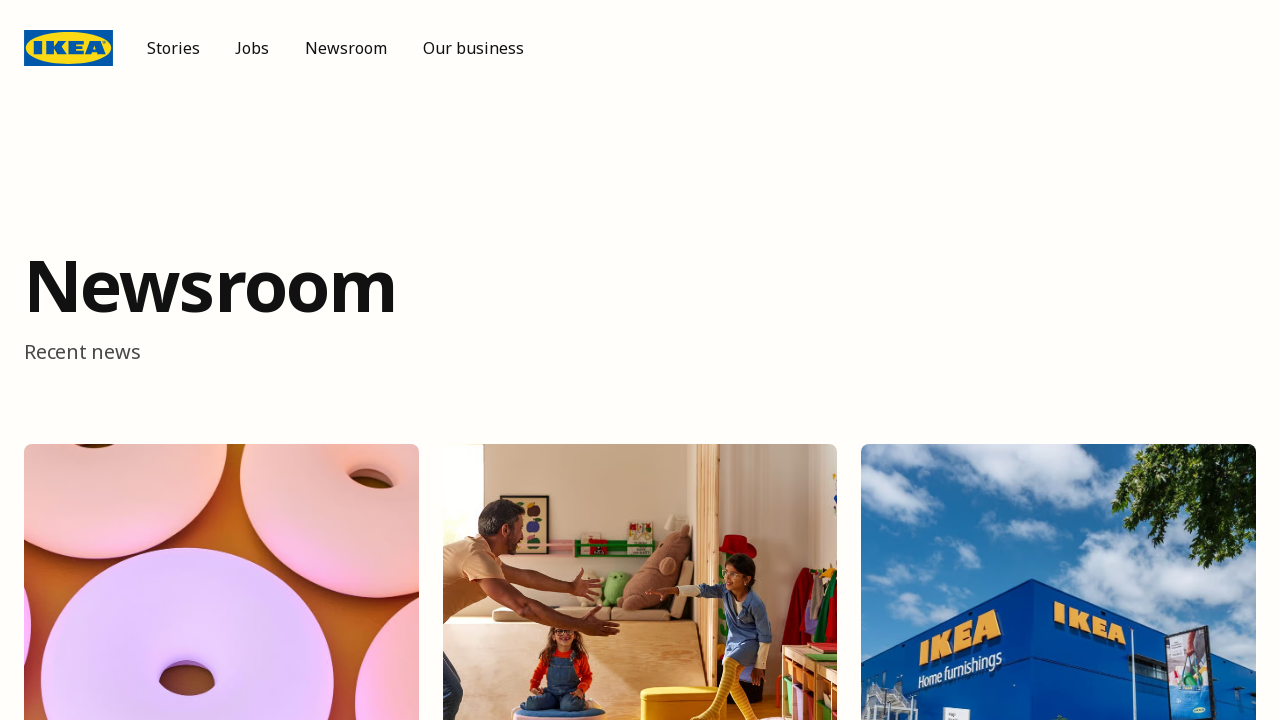

Verified newsroom page title contains 'Newsroom' after forward navigation
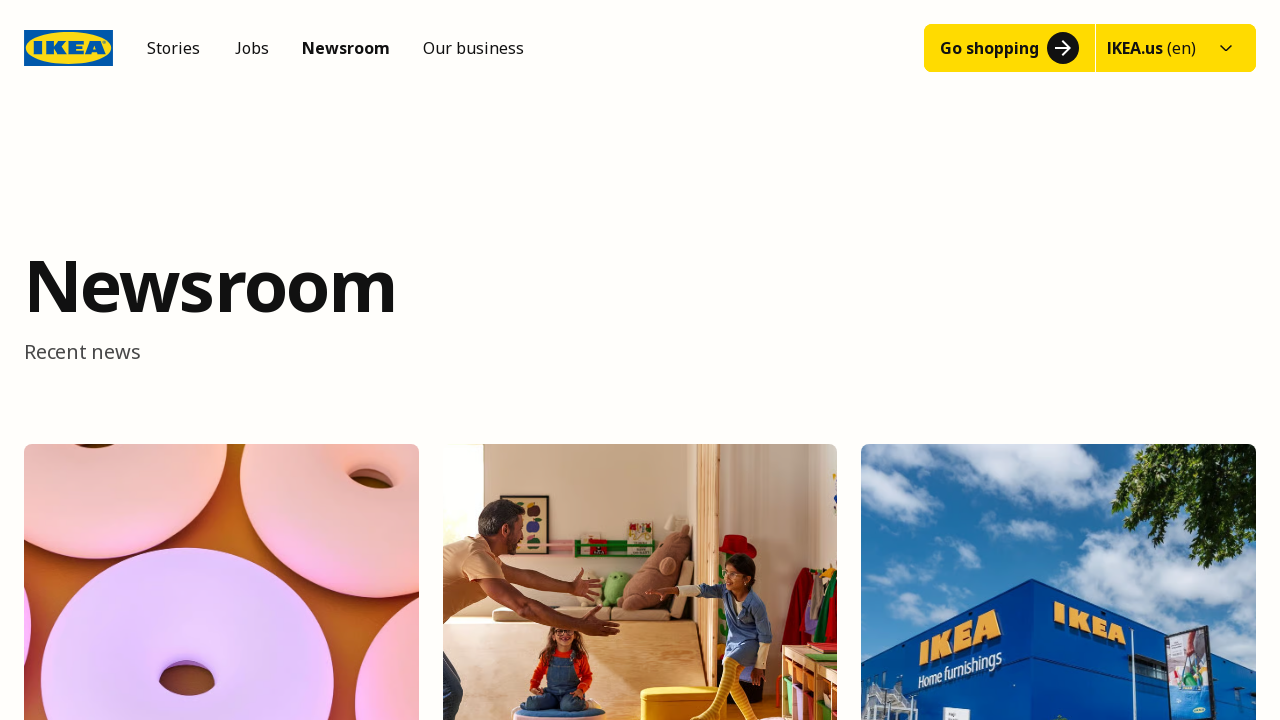

Refreshed the newsroom page
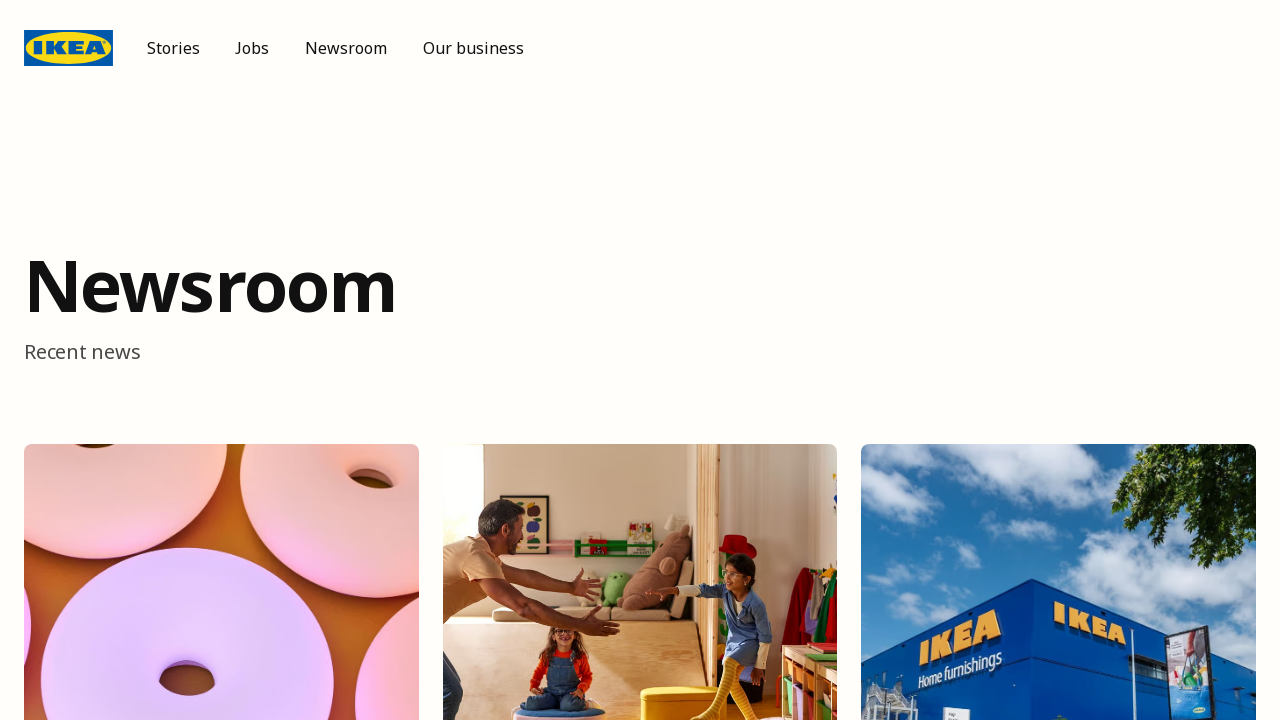

Verified newsroom page title still contains 'Newsroom' after refresh
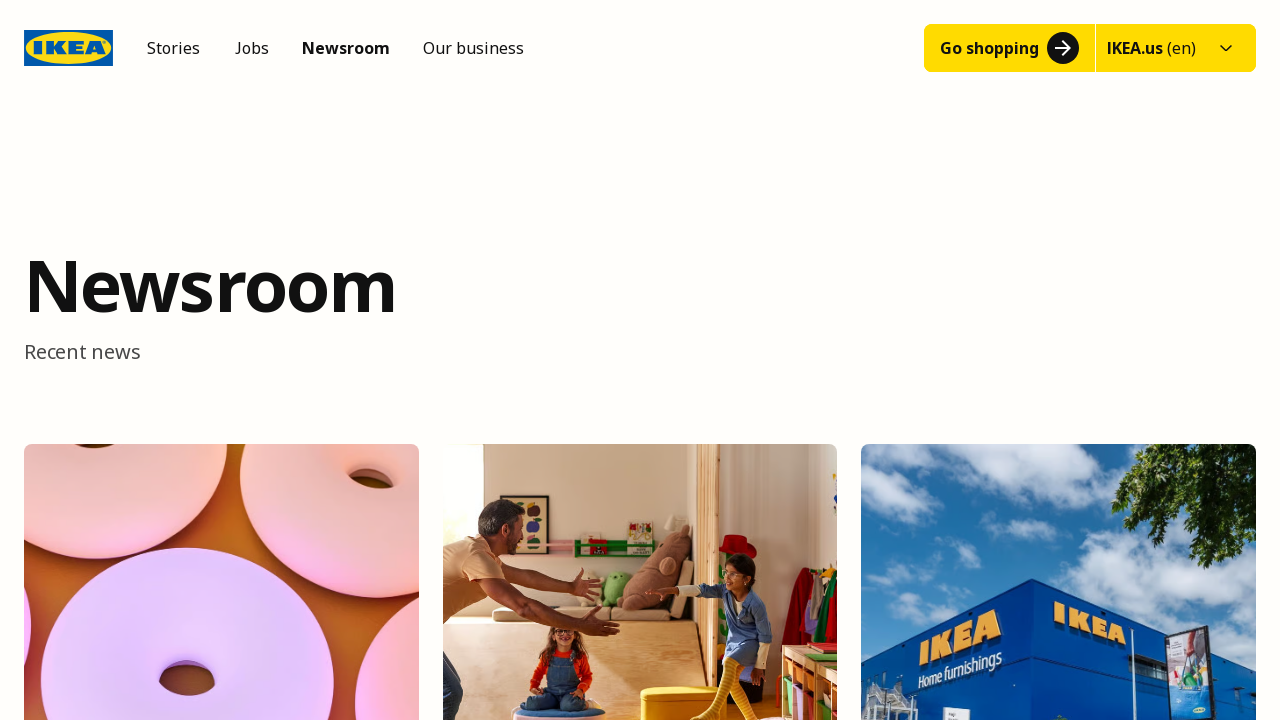

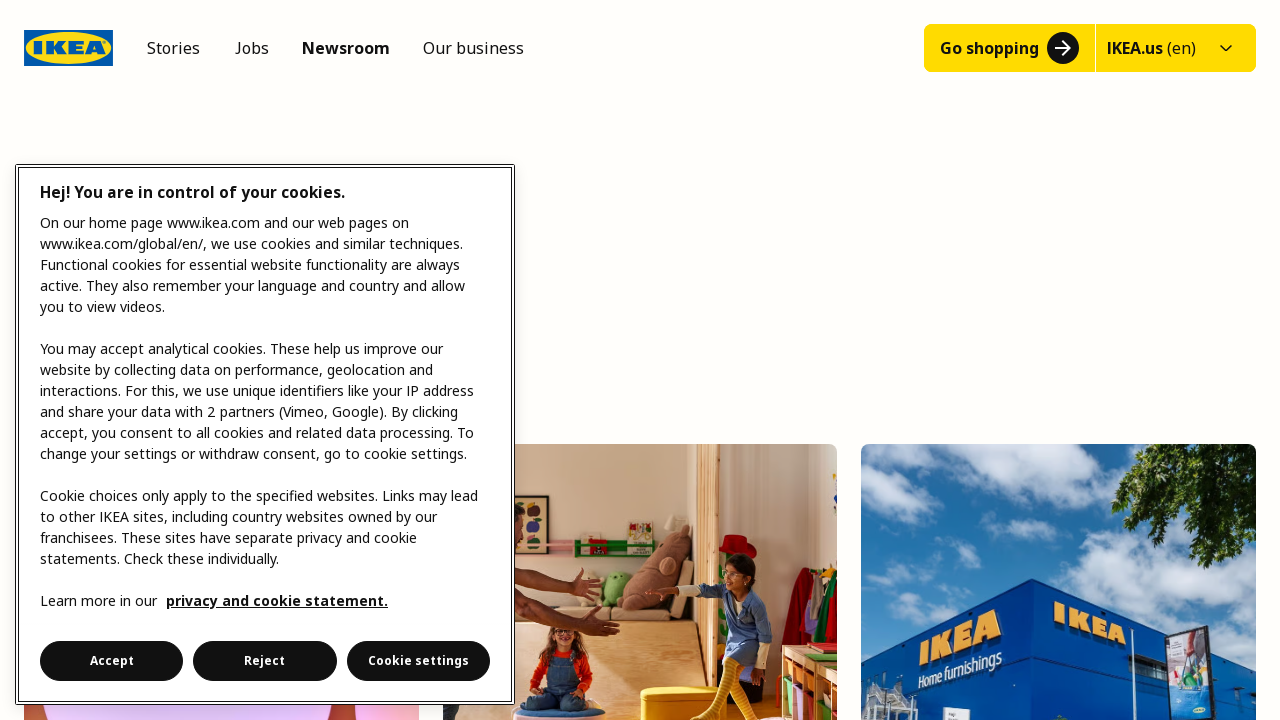